Tests jQuery UI dropdown selection by clicking on the salutation dropdown and selecting "Mrs." from the options

Starting URL: http://jqueryui.com/resources/demos/selectmenu/default.html

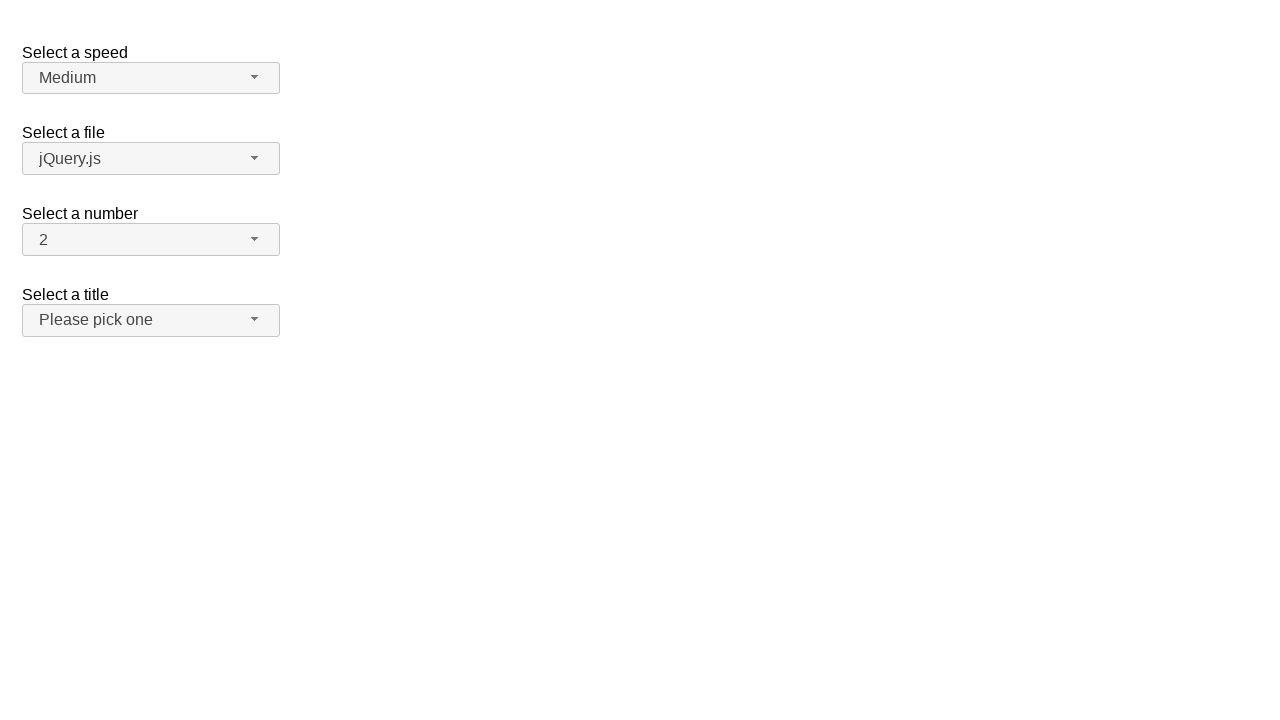

Clicked on the salutation dropdown button to open it at (151, 320) on span#salutation-button
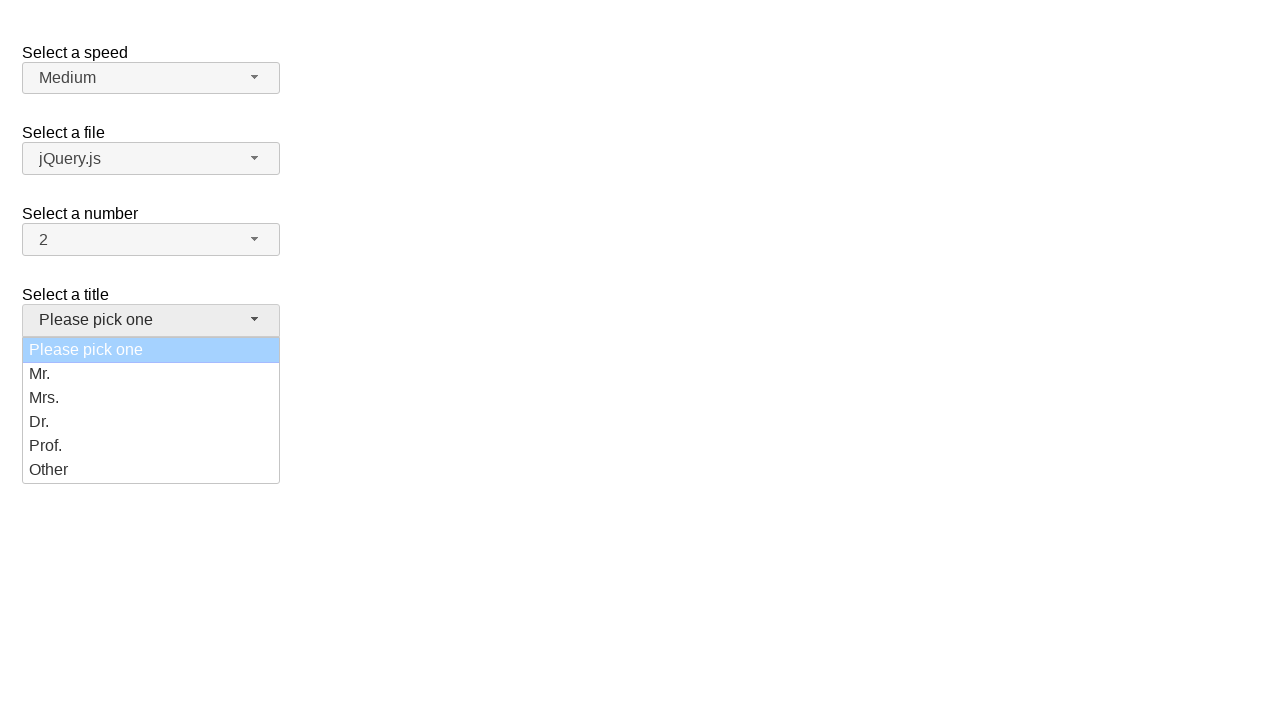

Dropdown menu items loaded and became visible
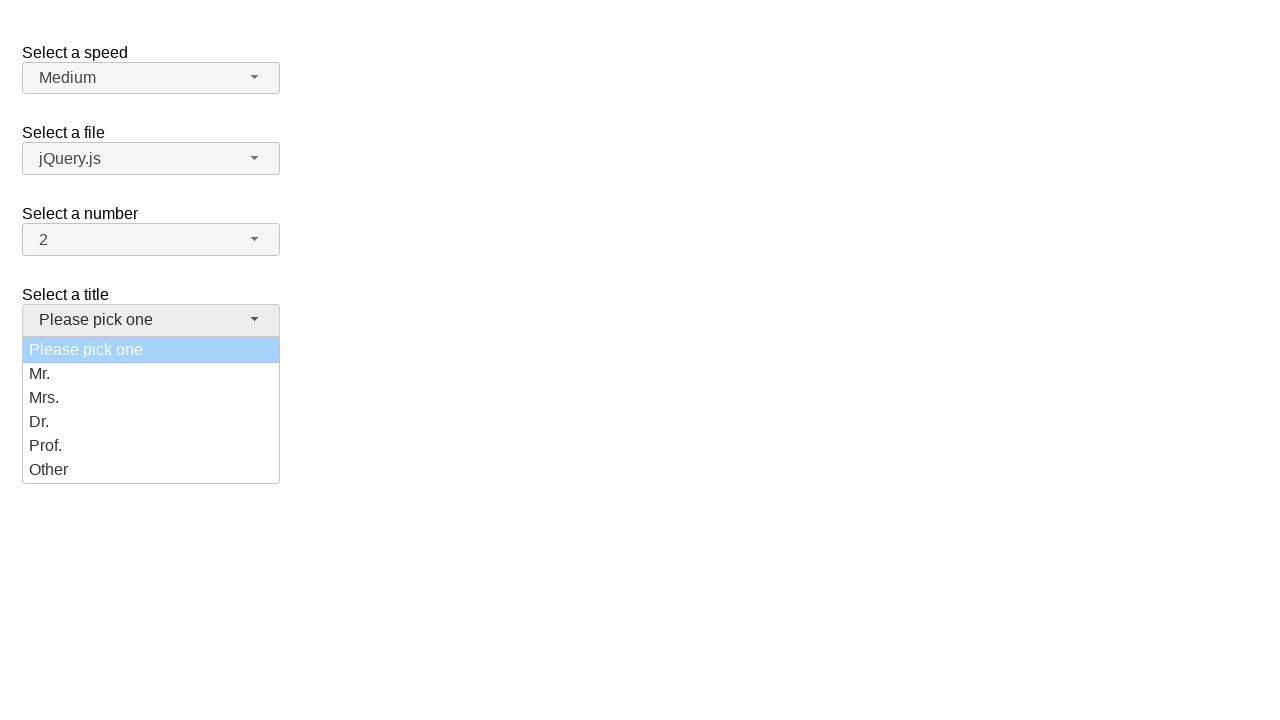

Selected 'Mrs.' from the salutation dropdown menu at (151, 398) on ul#salutation-menu div:has-text('Mrs.')
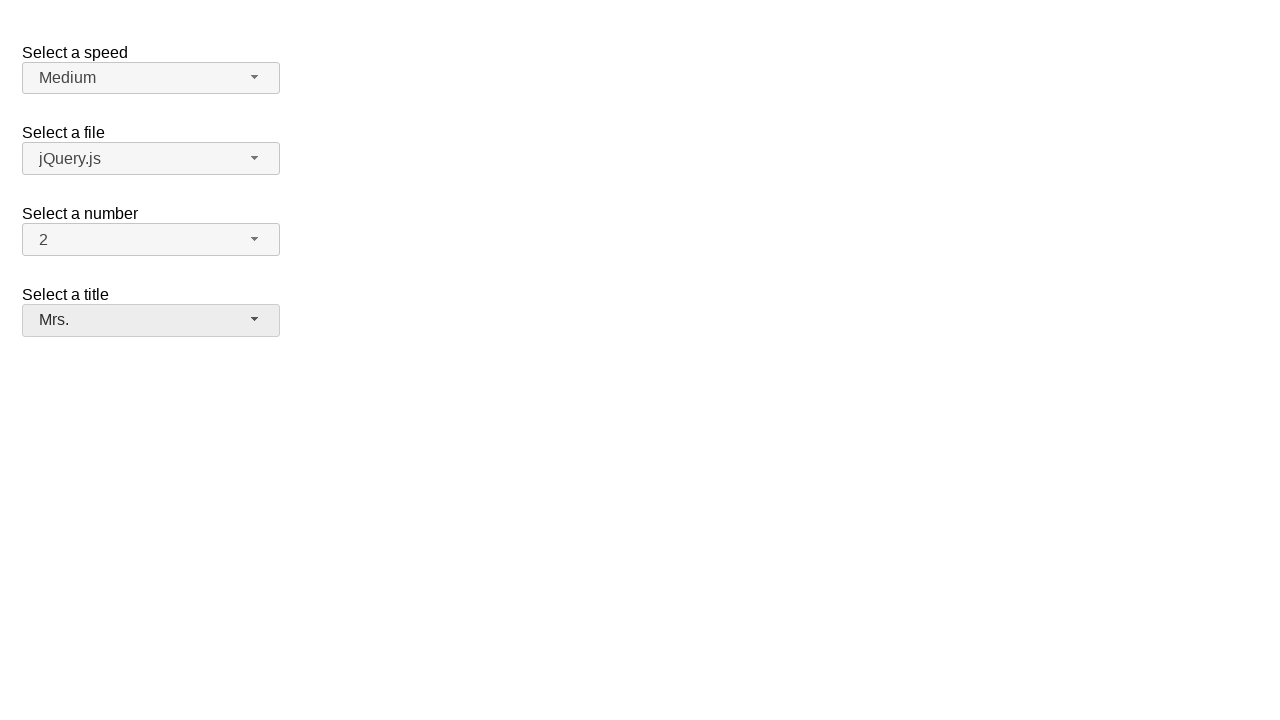

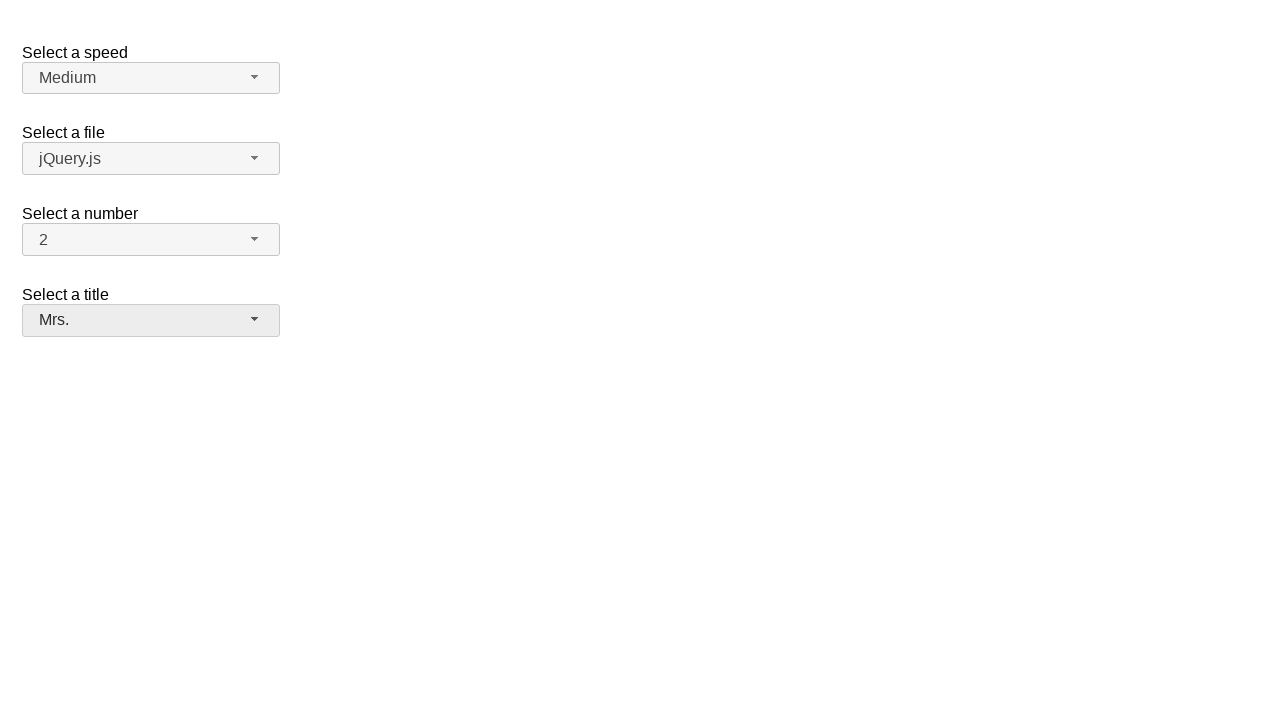